Tests the SpiceJet flight booking form by filling in the origin city (Bangalore) and destination city (Delhi) using mouse and keyboard actions.

Starting URL: https://www.spicejet.com/

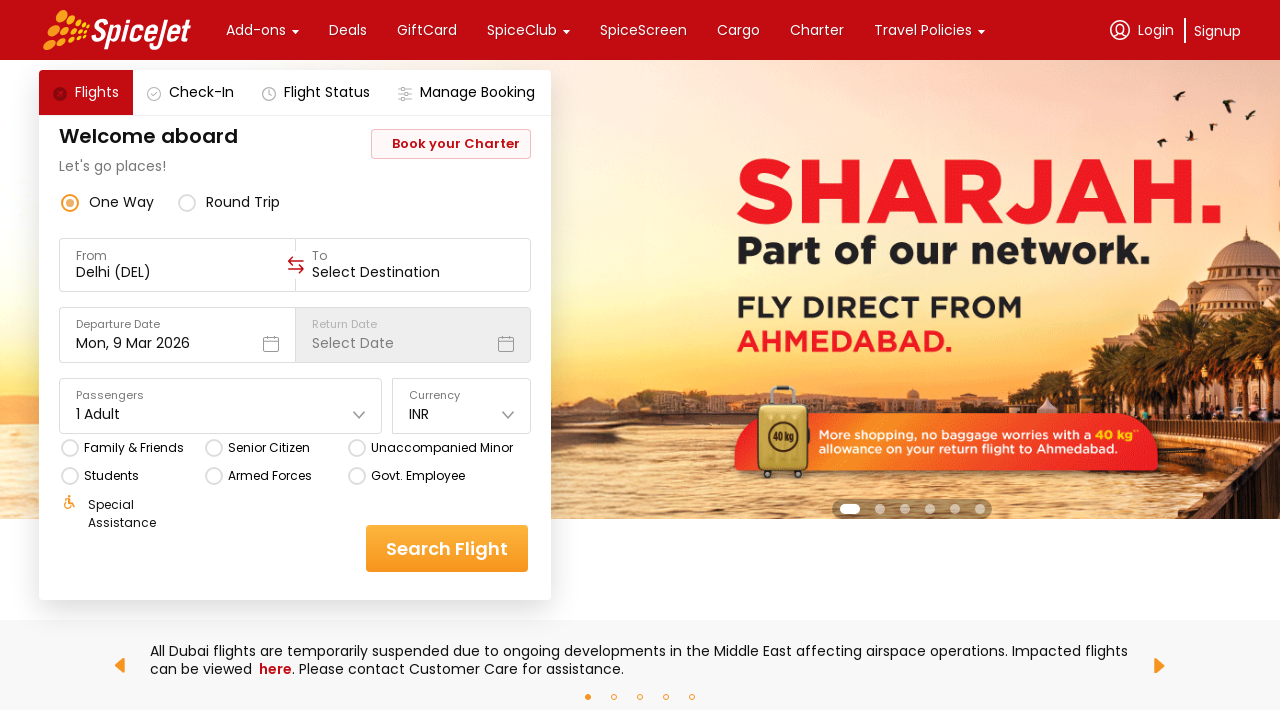

Origin input field loaded and ready
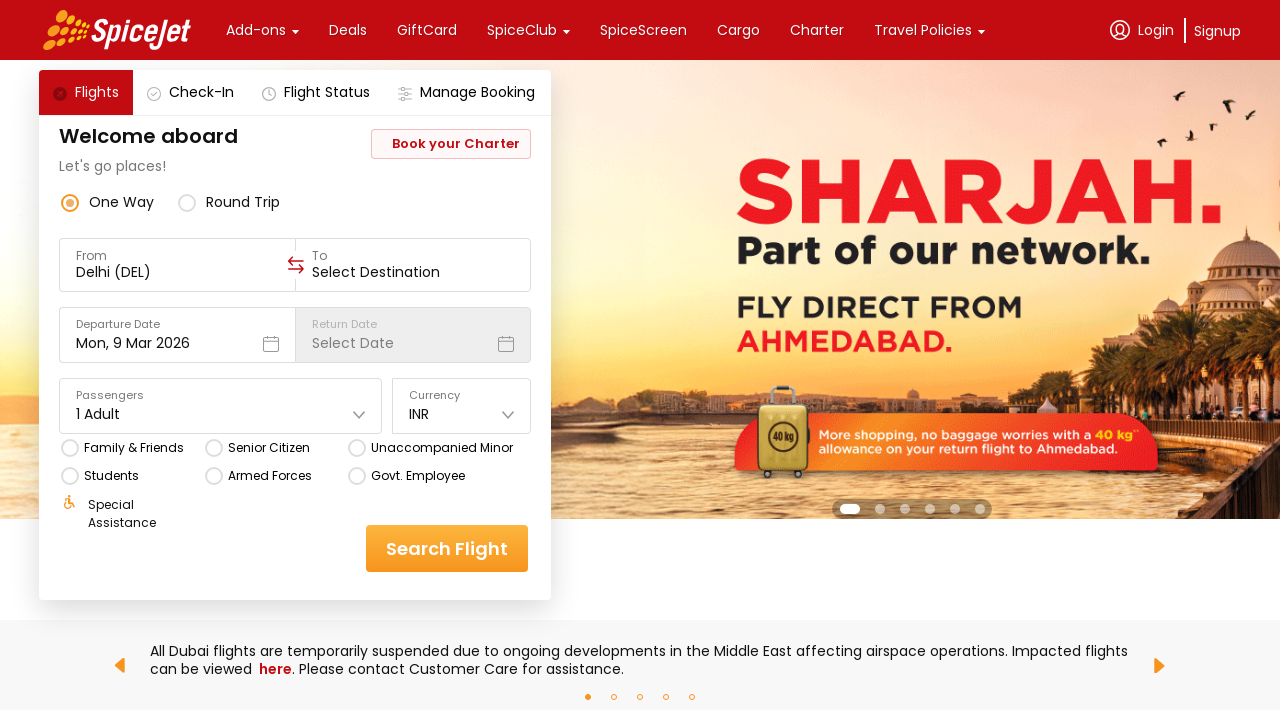

Clicked on origin input field at (178, 272) on xpath=//div[@data-testid='to-testID-origin']//input
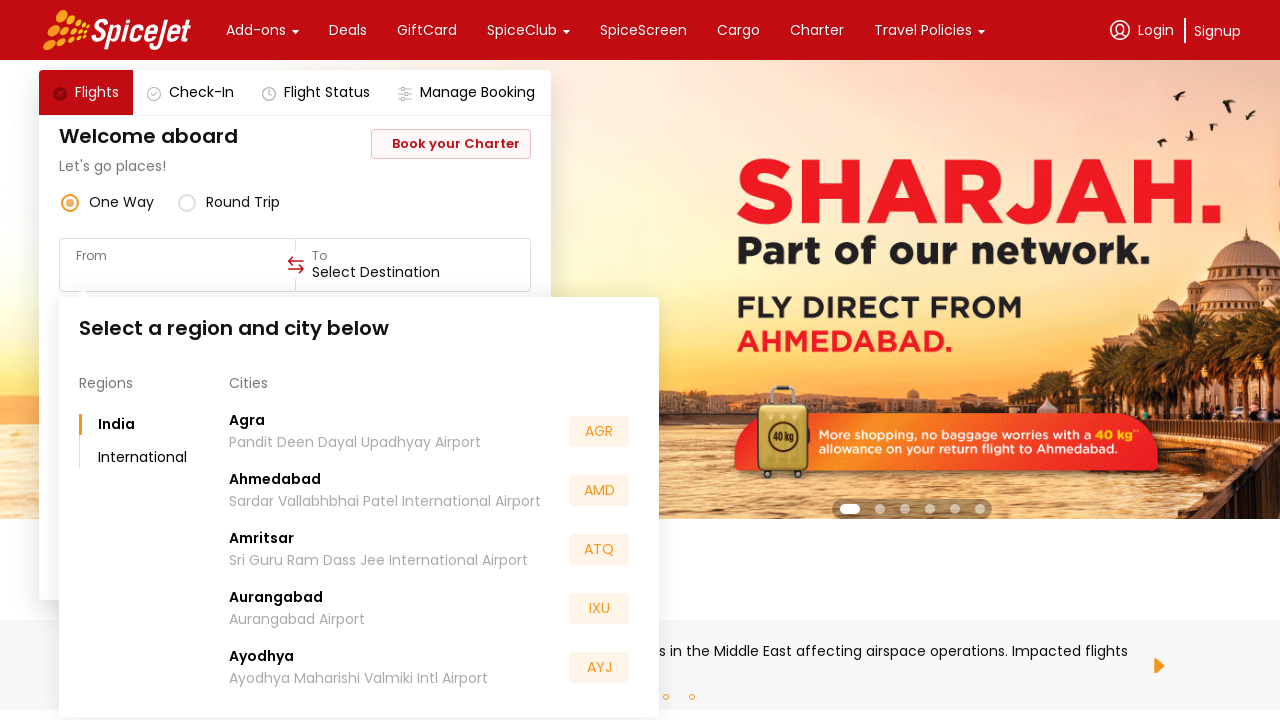

Filled origin city with Bangalore (BLR) on xpath=//div[@data-testid='to-testID-origin']//input
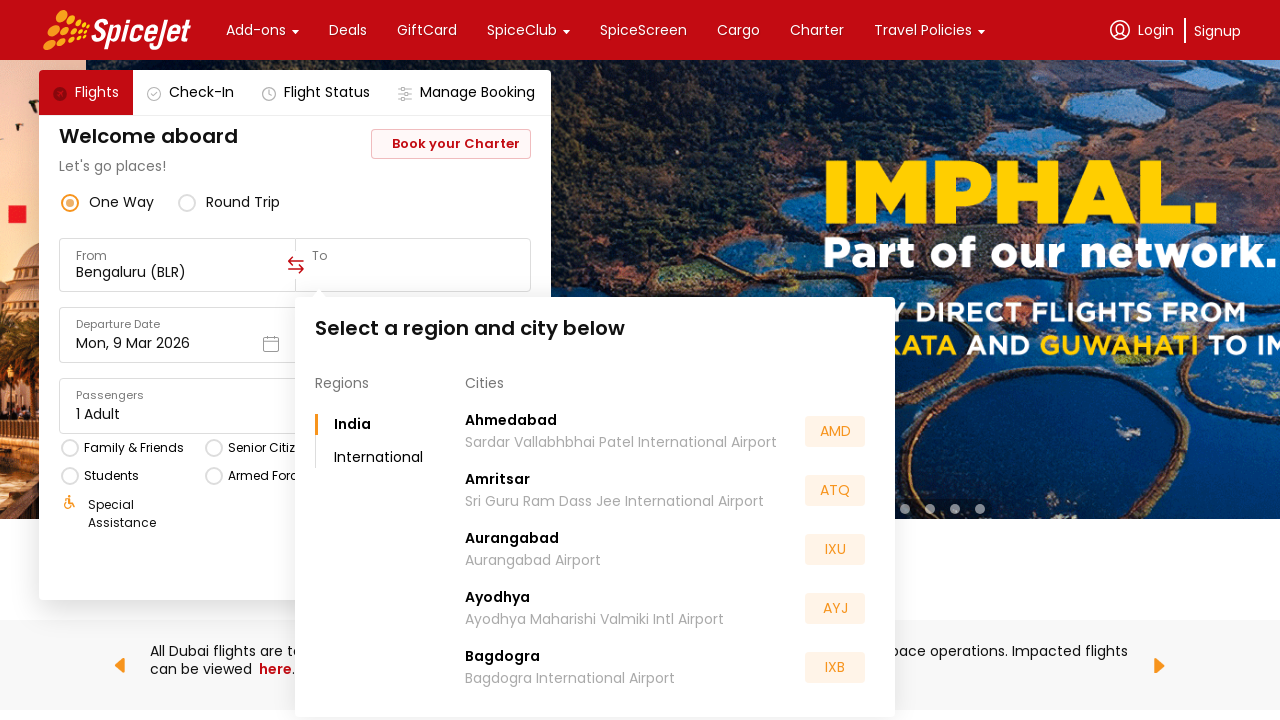

Waited 500ms for autocomplete suggestions
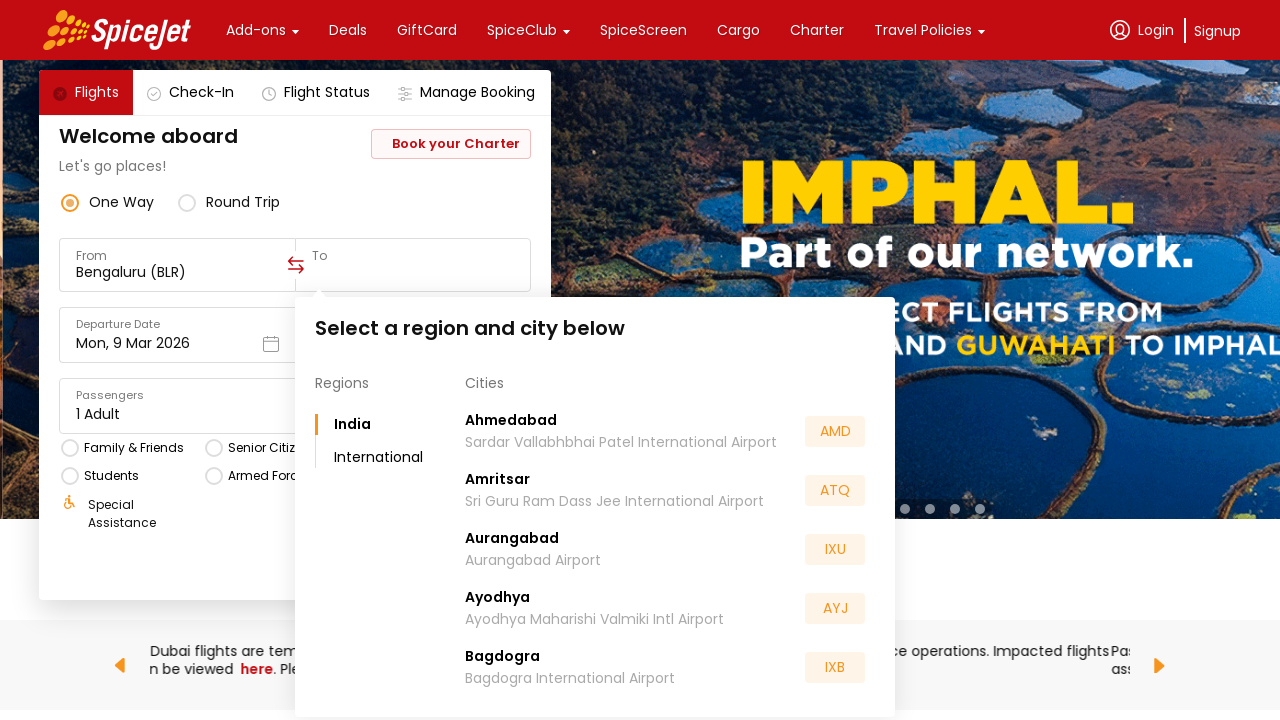

Clicked on destination input field at (413, 272) on xpath=//div[@data-testid='to-testID-destination']//input
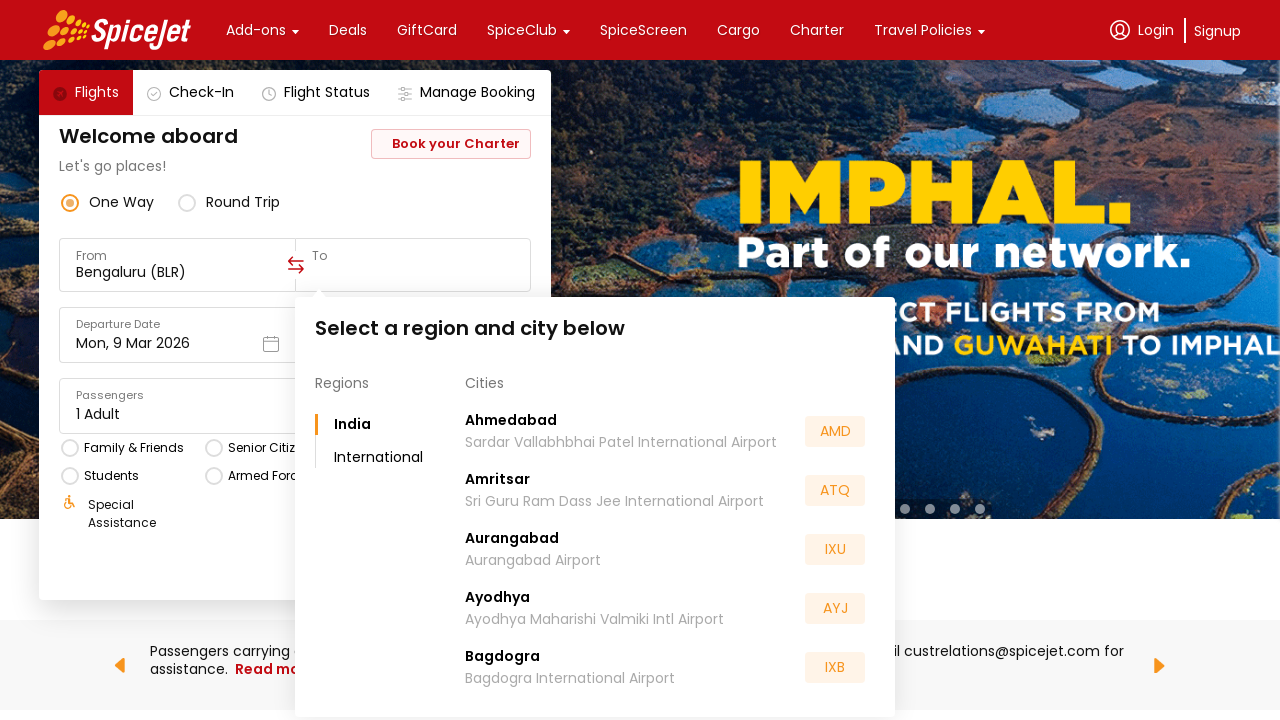

Filled destination city with Delhi (DEL) on xpath=//div[@data-testid='to-testID-destination']//input
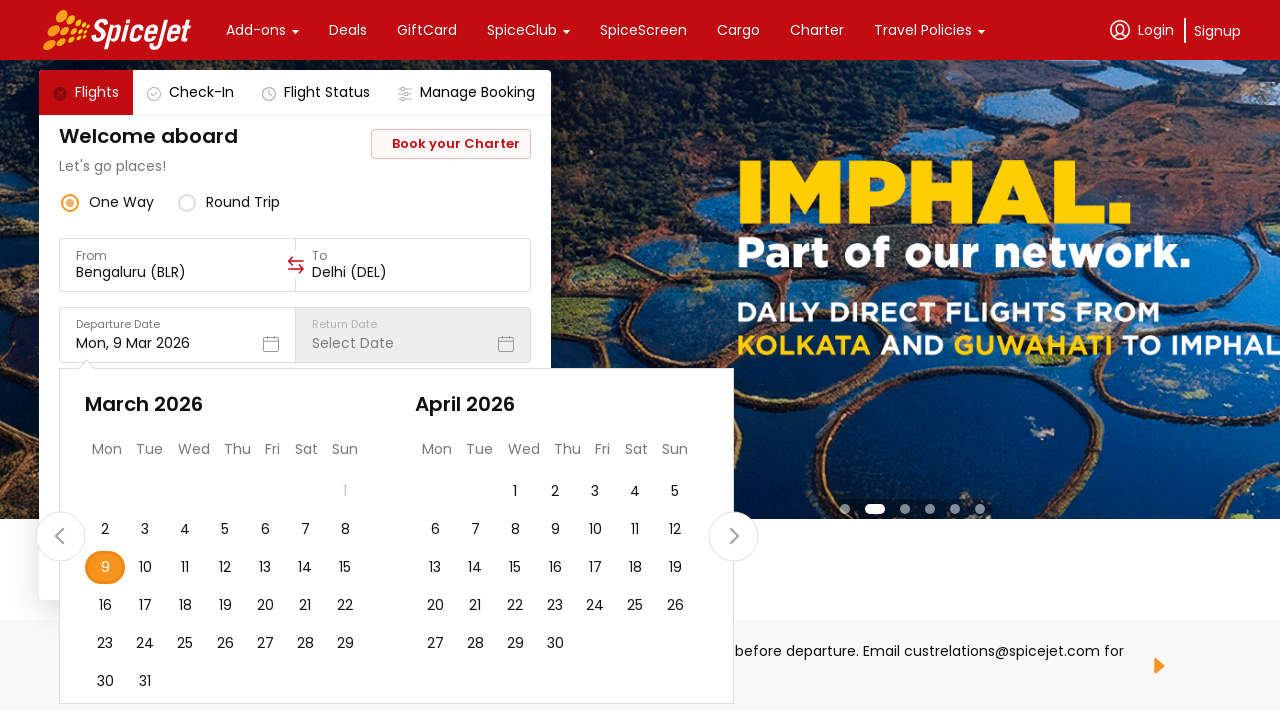

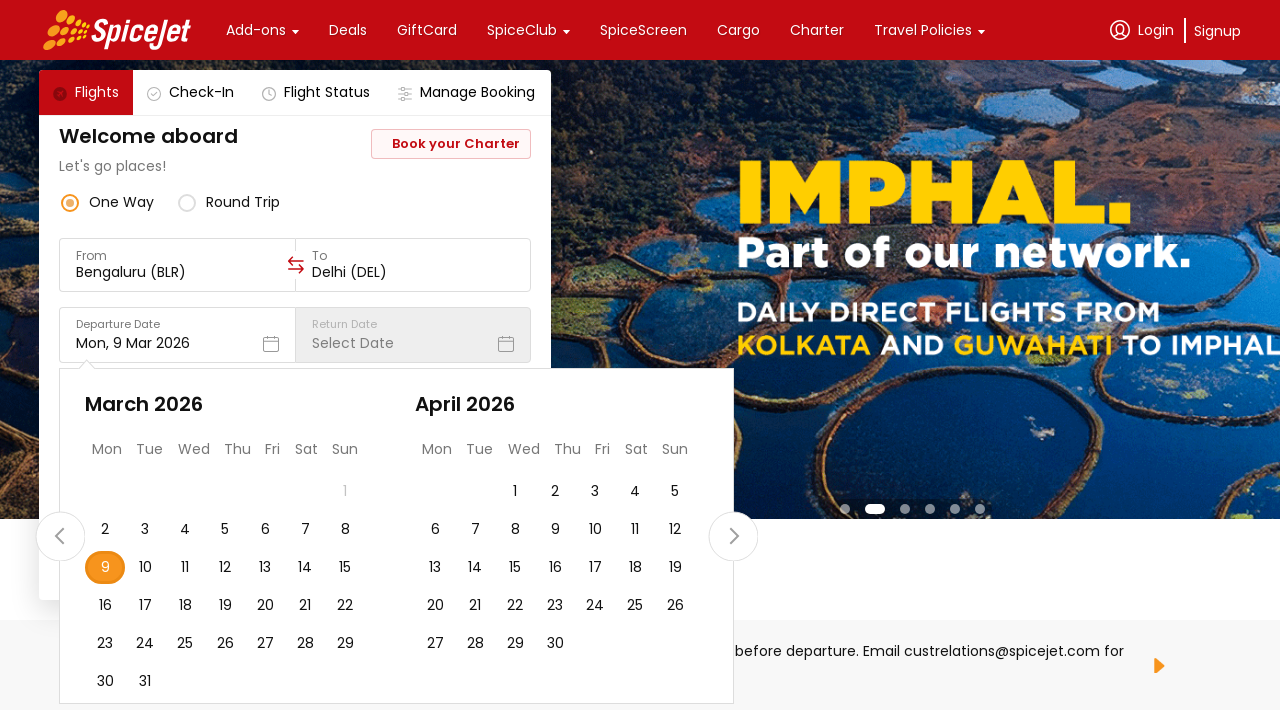